Tests navigation to the Discover and Learn page from the homepage

Starting URL: https://www.nlb.gov.sg/main/home

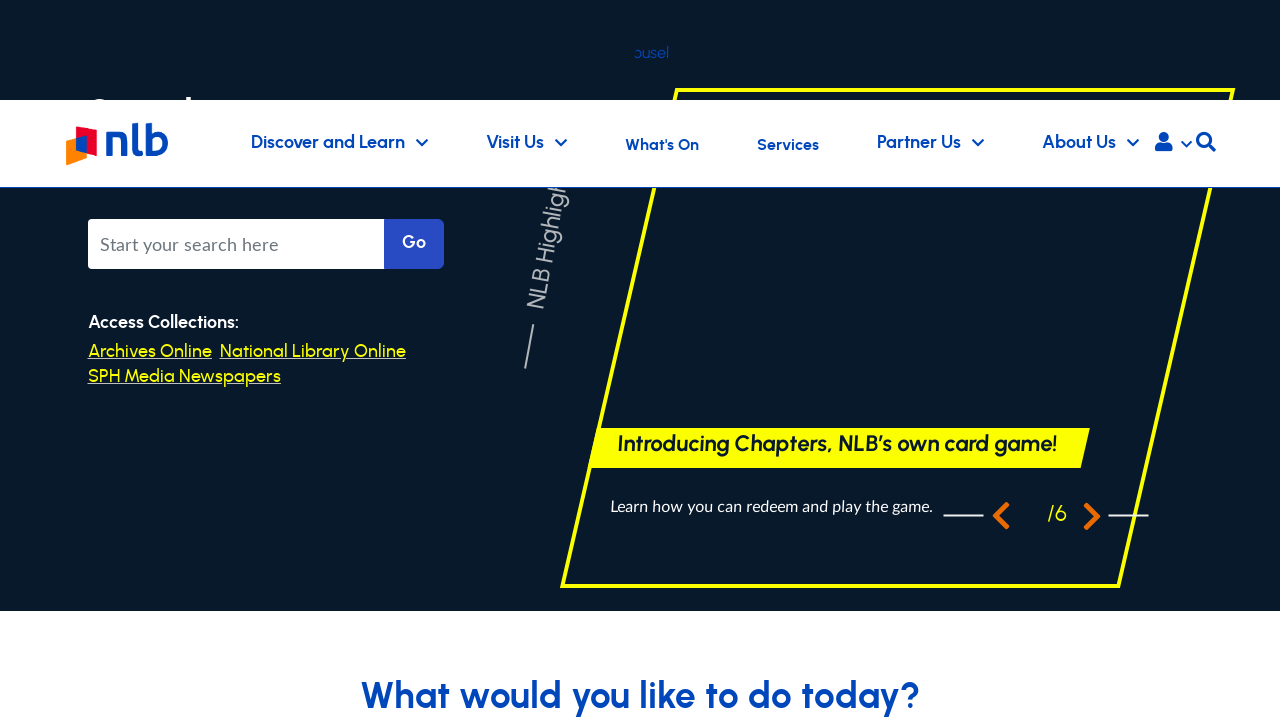

Clicked on 'Discover' link to navigate to Discover and Learn page at (340, 143) on text=Discover
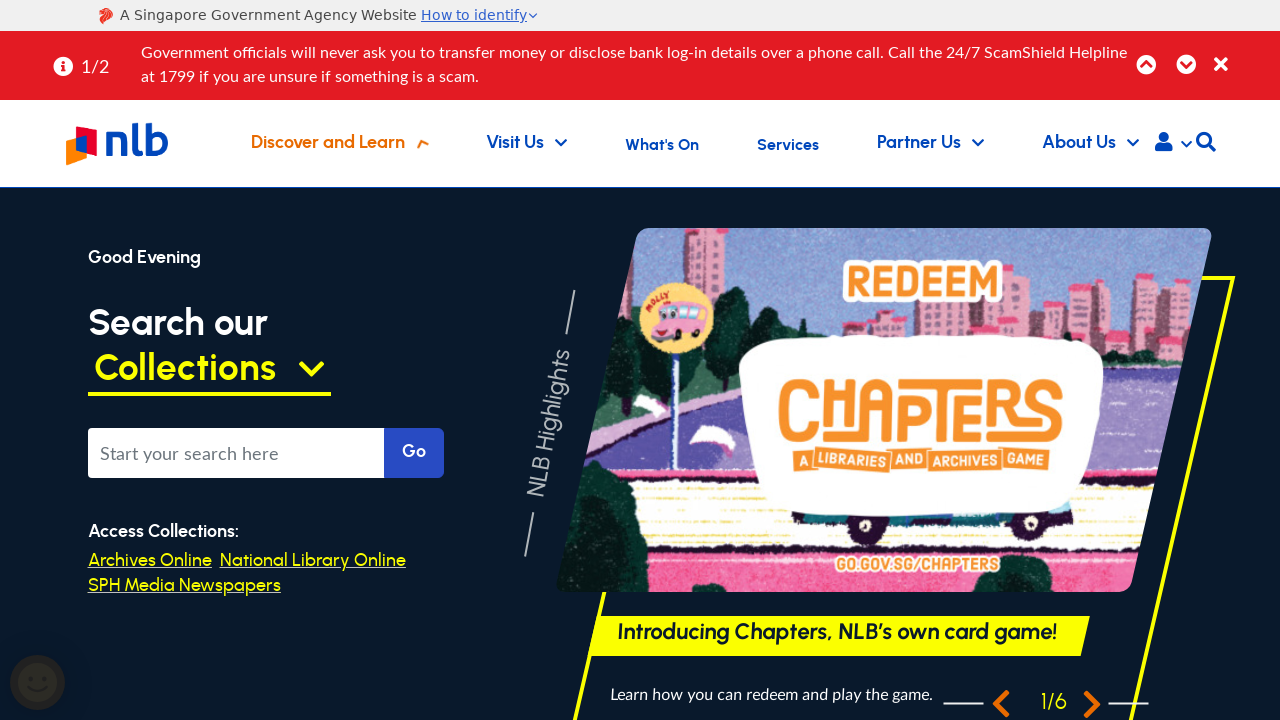

Discover and Learn page loaded successfully
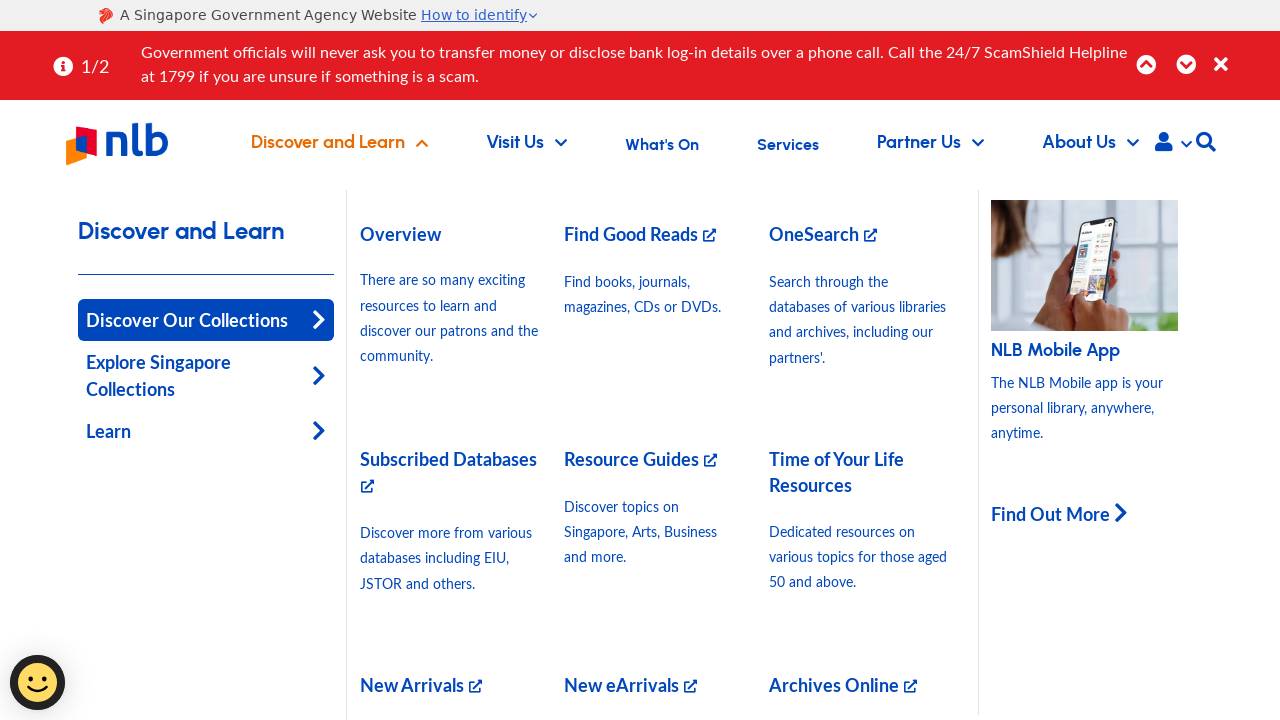

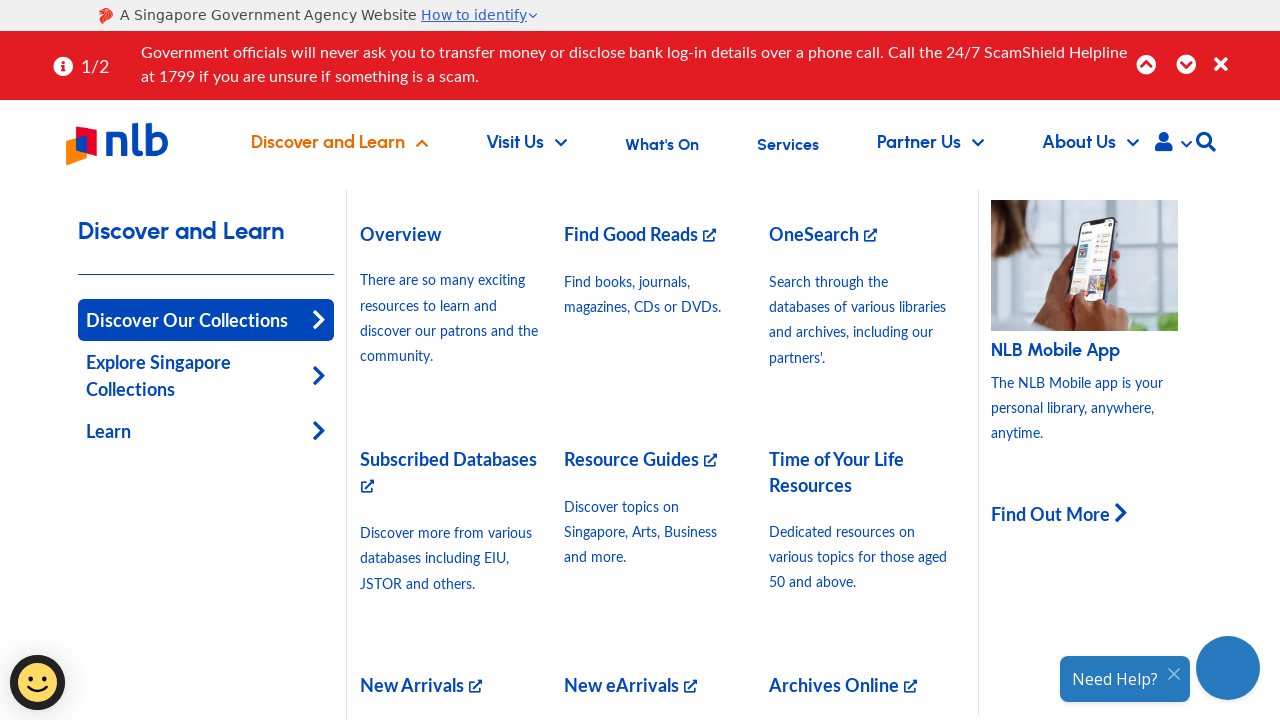